Tests the search functionality and quantity increment feature on a Selenium practice e-commerce site by searching for "Tom" and clicking the increment button to increase quantity to 3.

Starting URL: https://rahulshettyacademy.com/seleniumPractise/#/

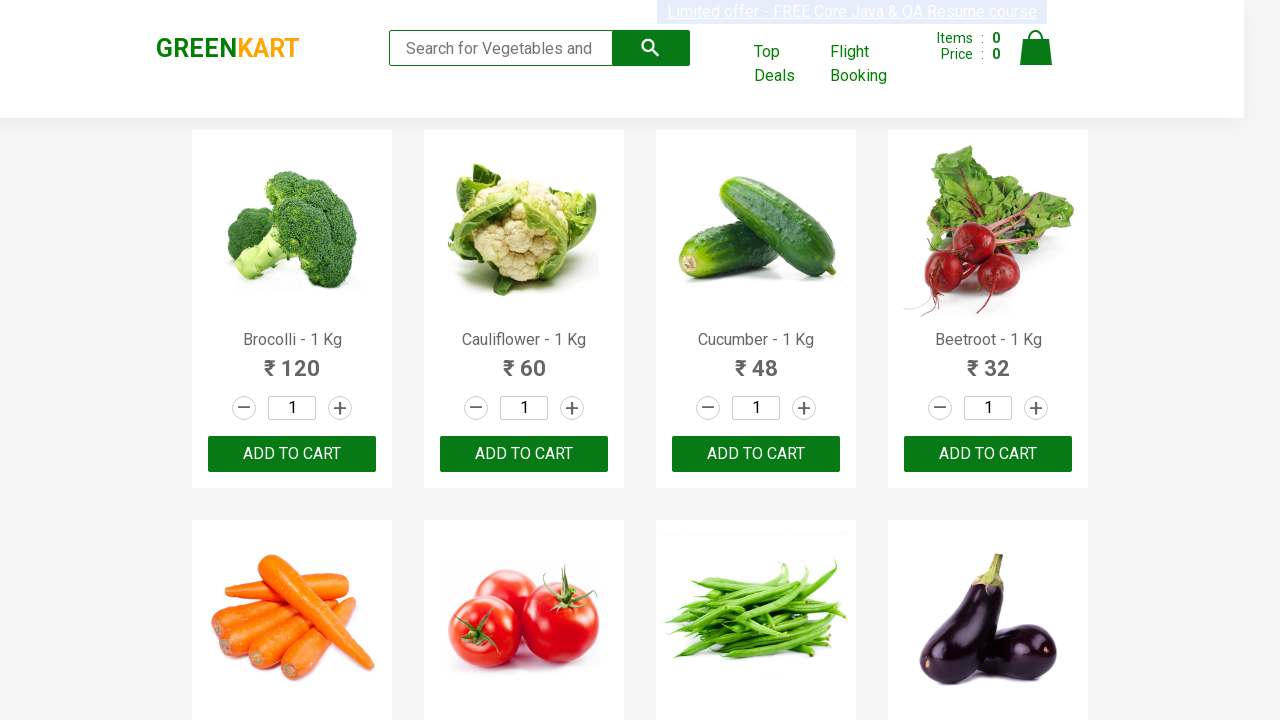

Filled search box with 'Tom' on input[type='search']
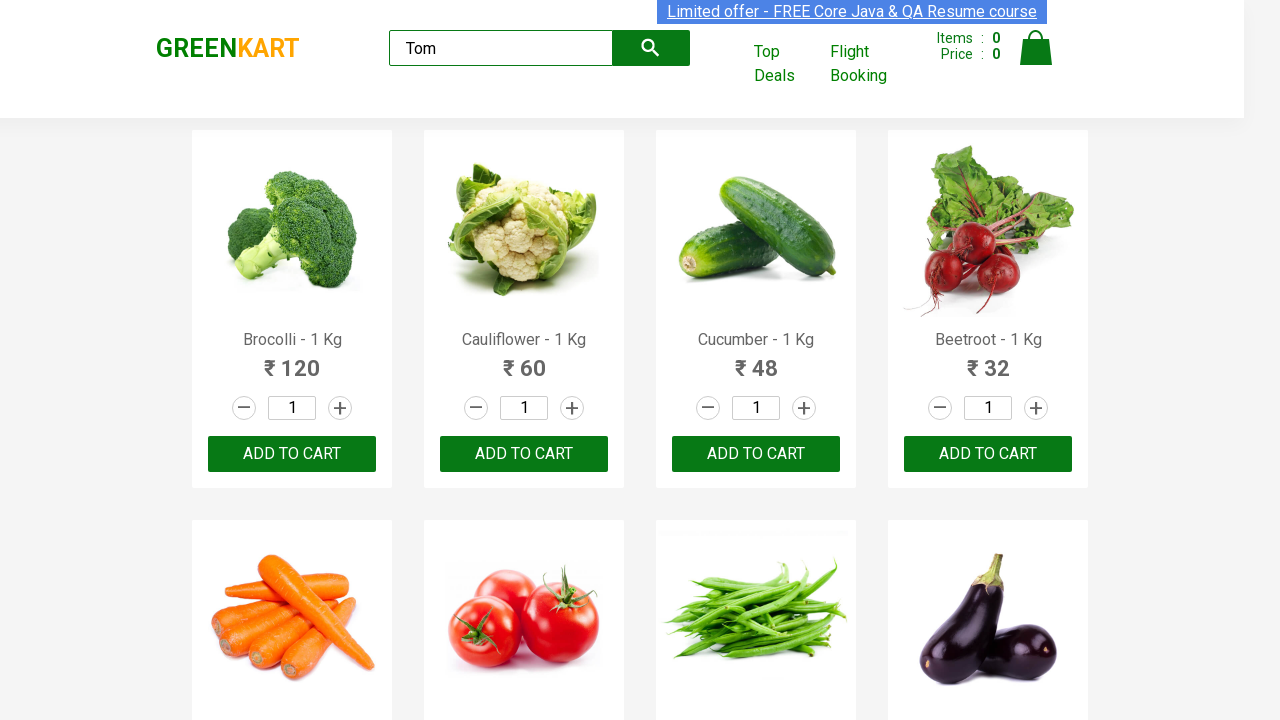

Waited for search results to filter
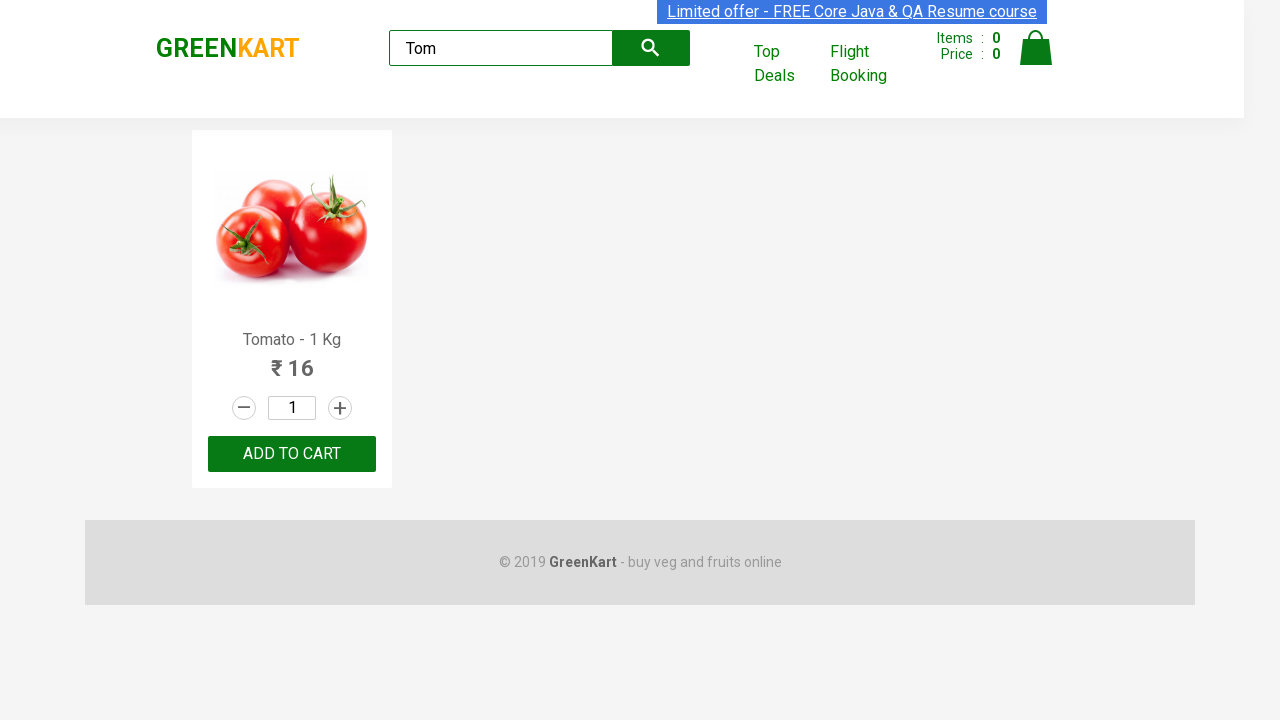

Retrieved current quantity value from input field
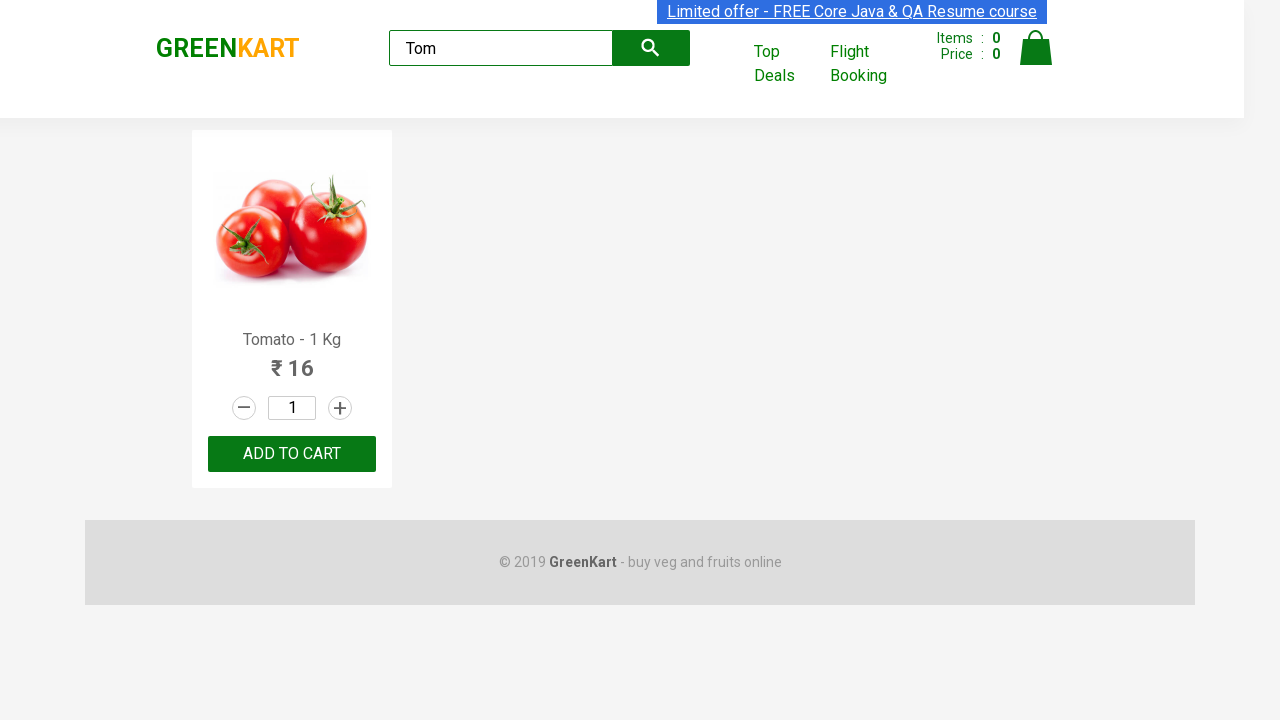

Clicked increment button to increase quantity (click 2 of 2) at (340, 408) on a.increment
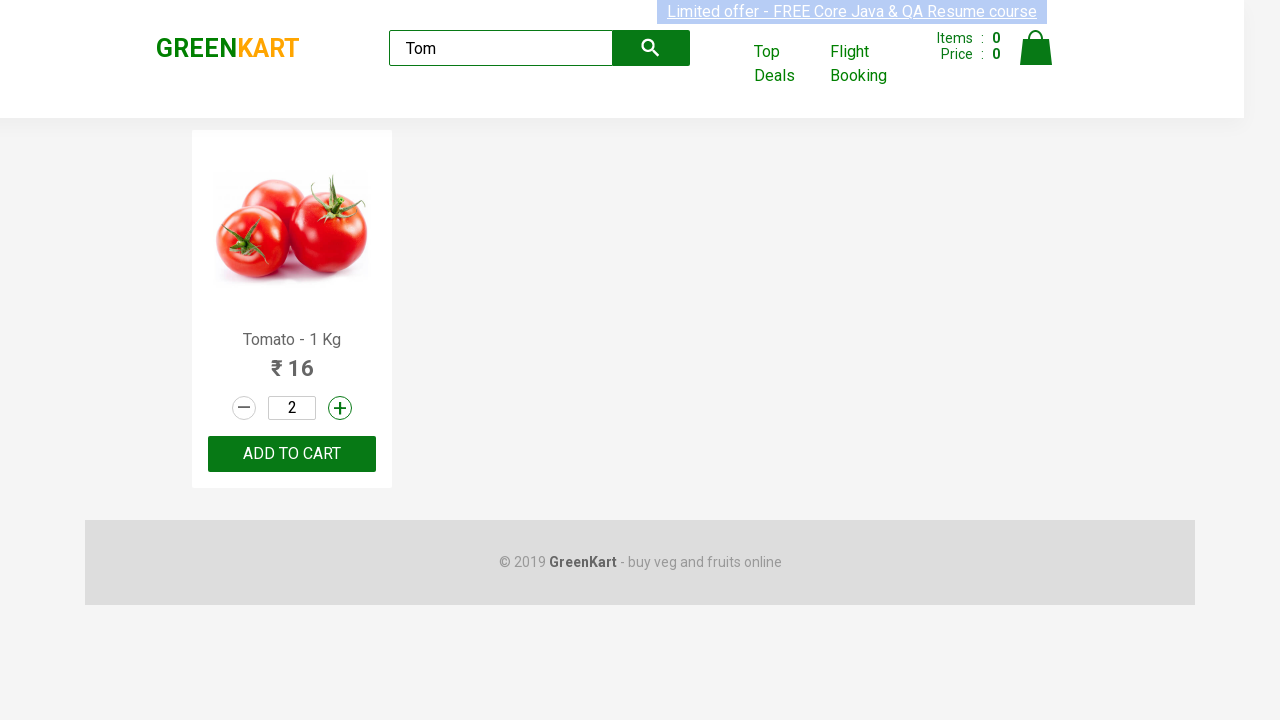

Clicked increment button to increase quantity (click 3 of 2) at (340, 408) on a.increment
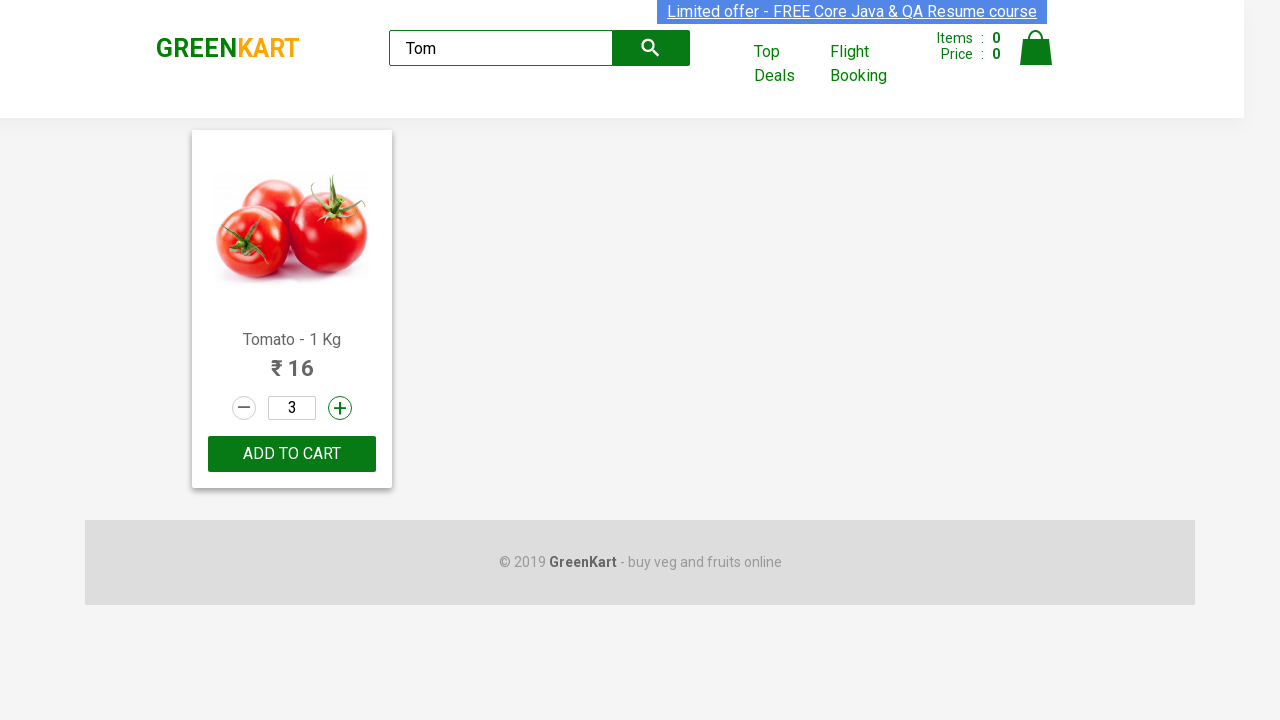

Waited for UI to update after quantity increment
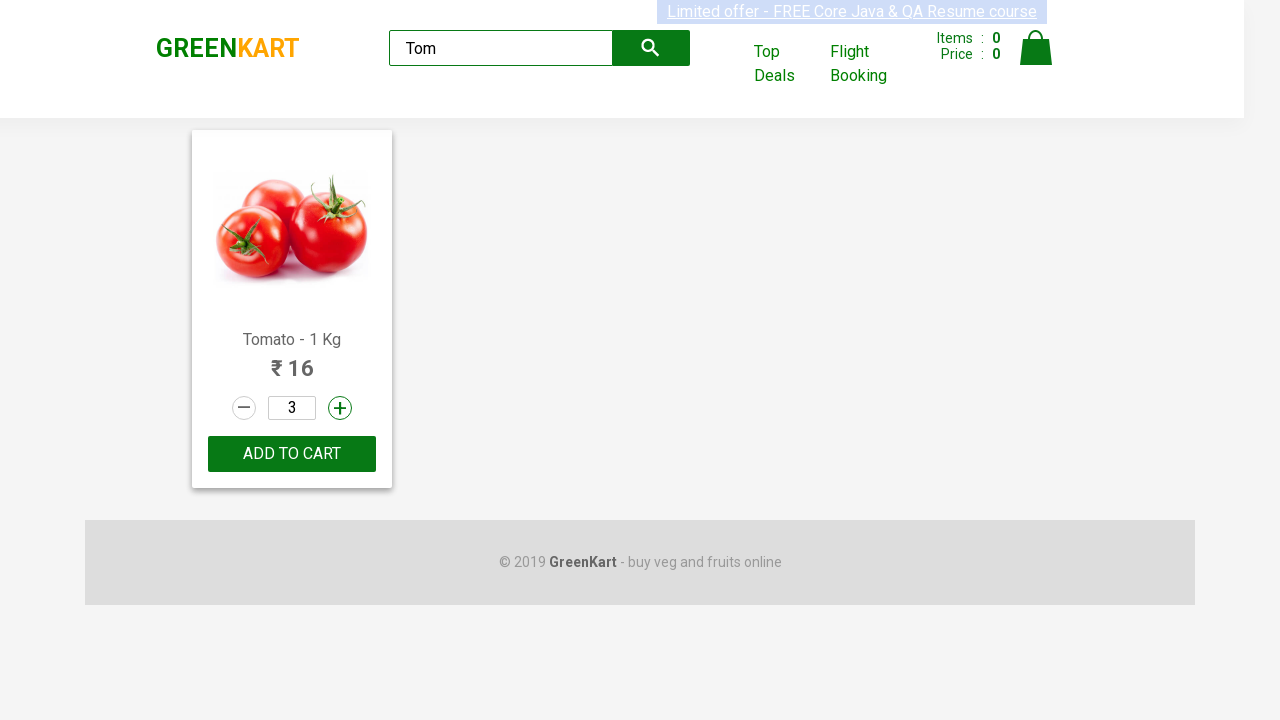

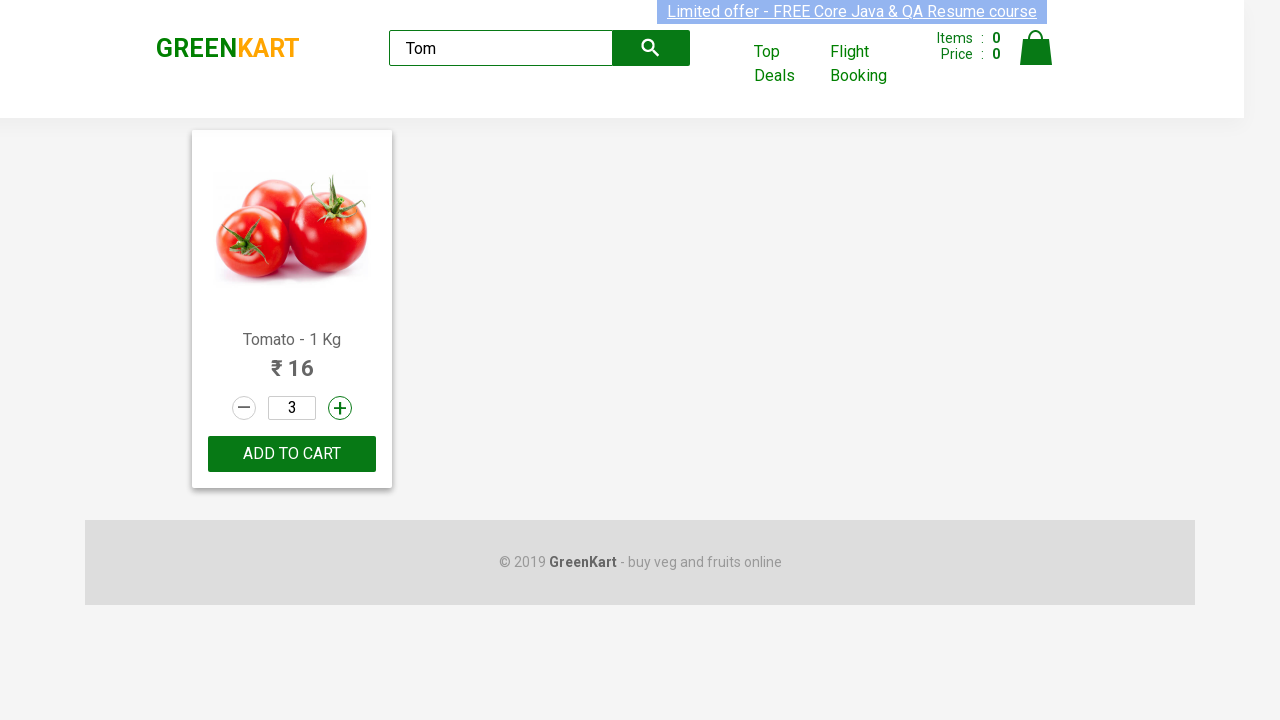